Tests calendar date picker functionality by clicking on the date picker, navigating to the next month, and selecting a specific date (27th)

Starting URL: http://seleniumpractise.blogspot.com/2016/08/how-to-handle-calendar-in-selenium.html

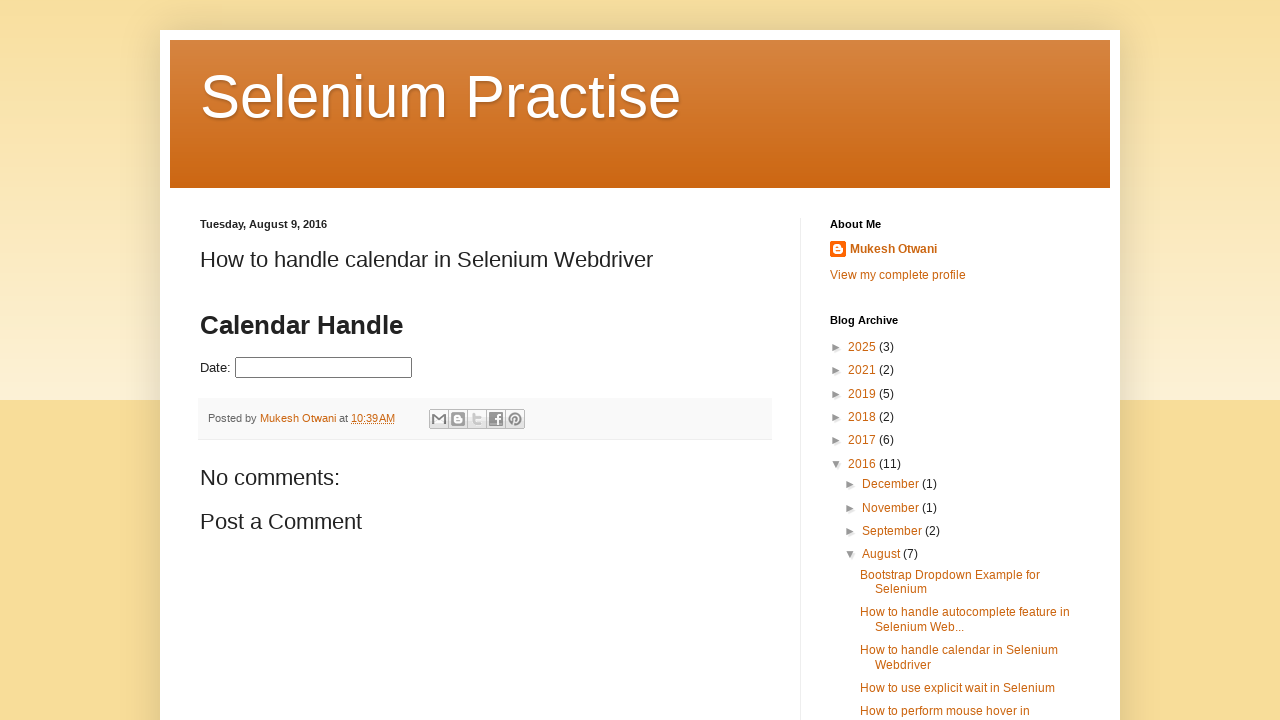

Clicked on date picker to open calendar at (324, 368) on #datepicker
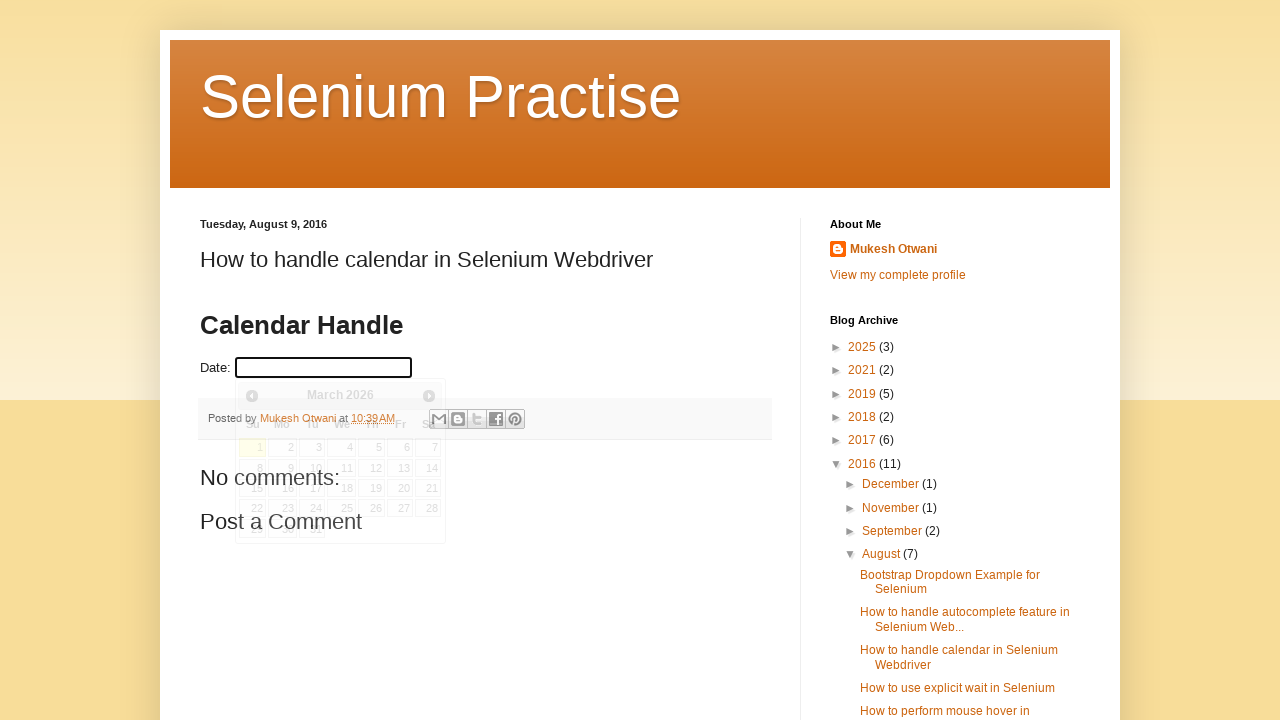

Clicked Next button to navigate to next month at (429, 396) on xpath=//span[text()='Next']
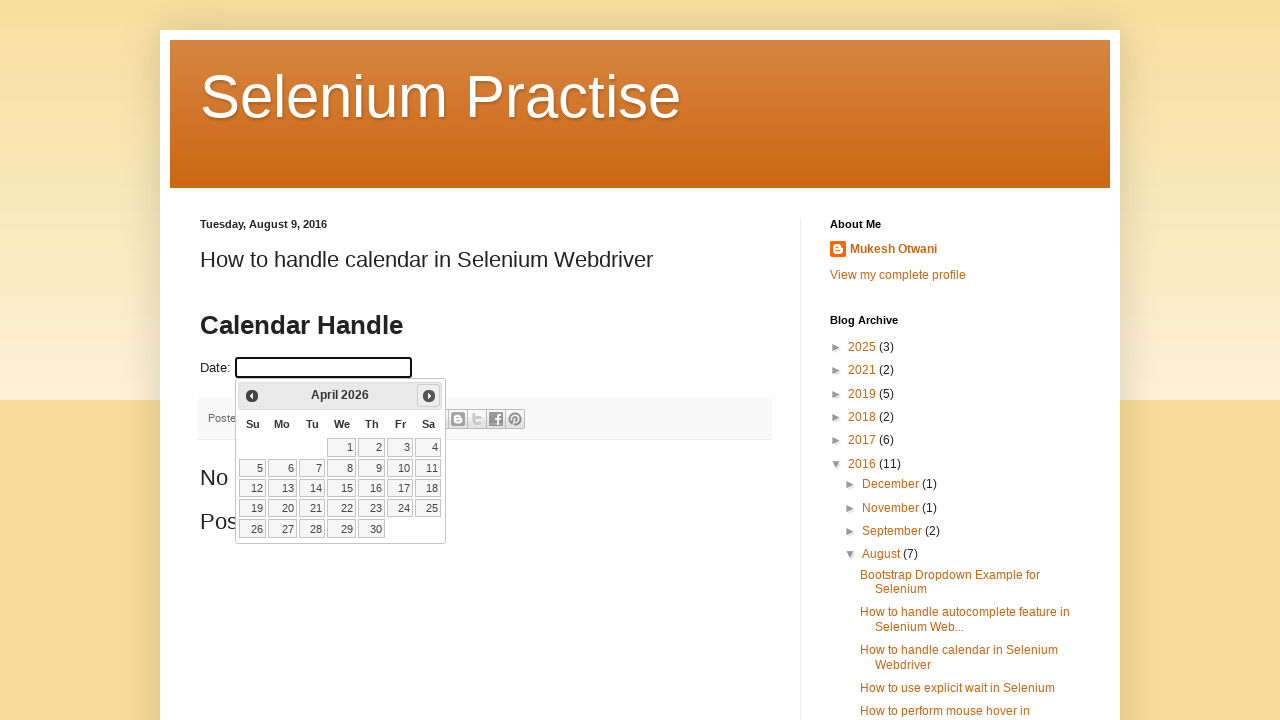

Selected the 27th day from calendar at (282, 529) on xpath=//a[text()='27']
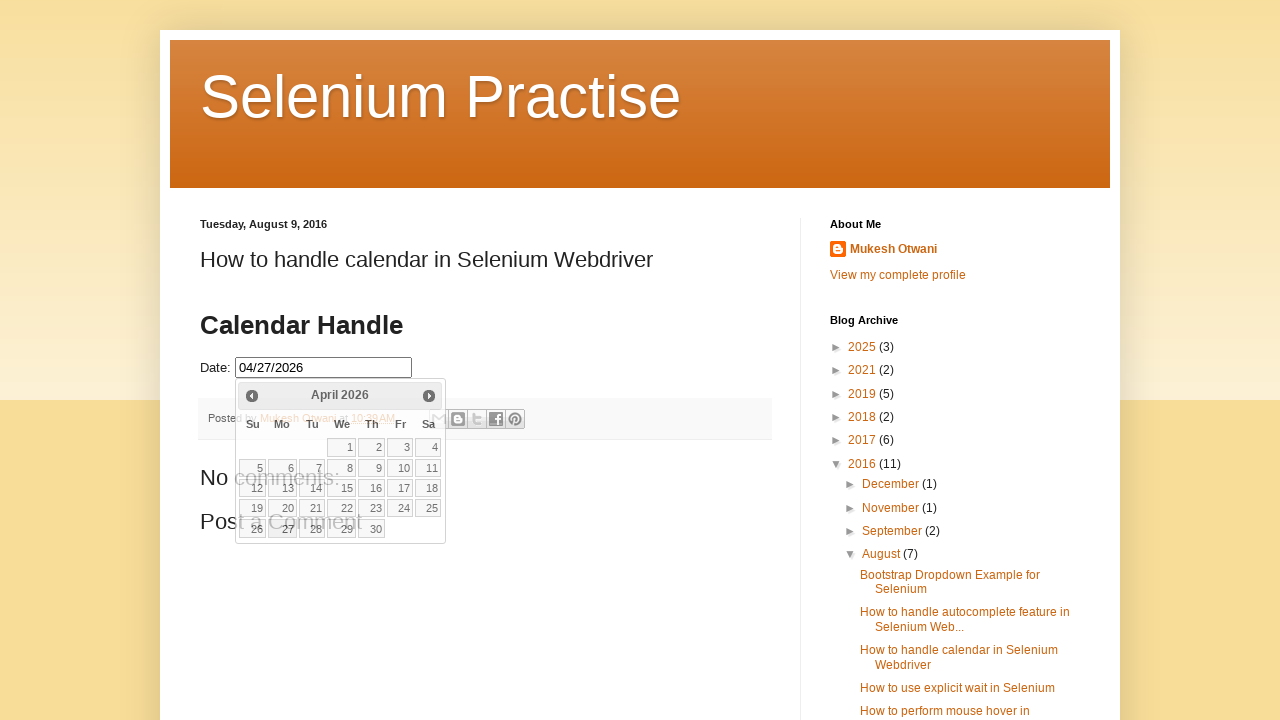

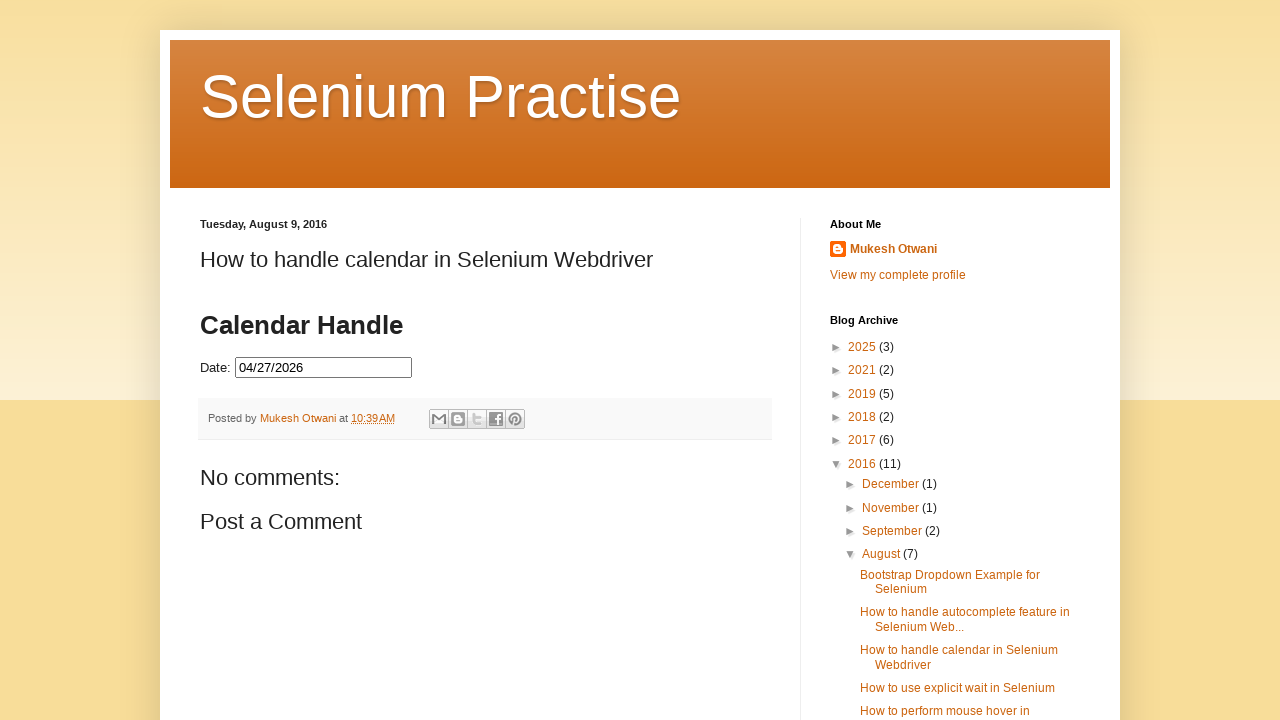